Tests page scrolling functionality by scrolling down 1000 pixels and then scrolling back up 1000 pixels on a webpage.

Starting URL: https://vctcpune.com/

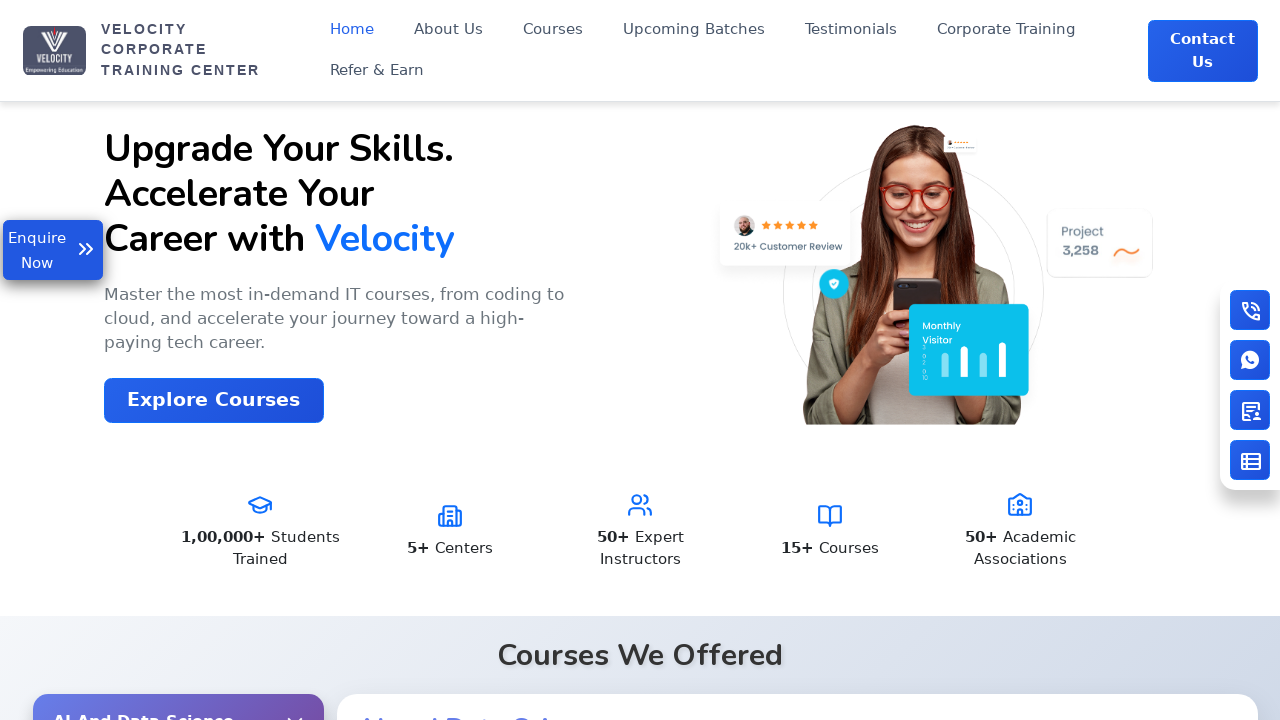

Scrolled down 1000 pixels on the webpage
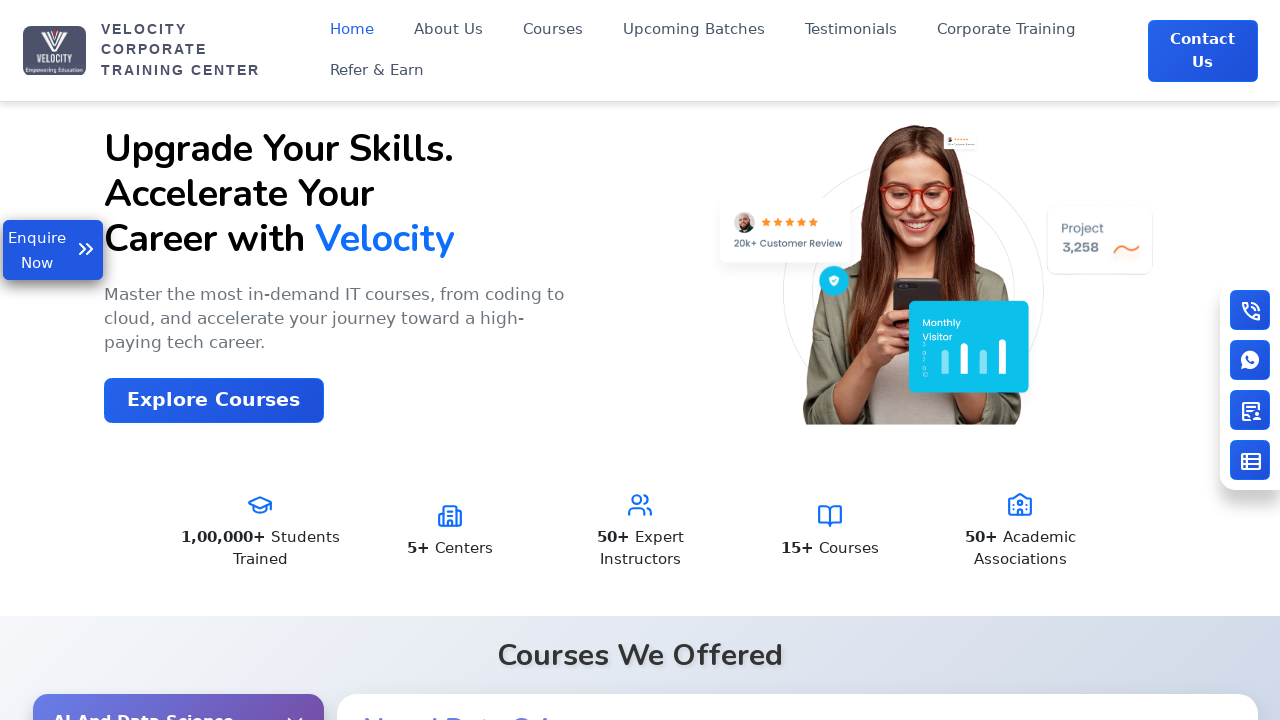

Waited 2 seconds to observe the scroll
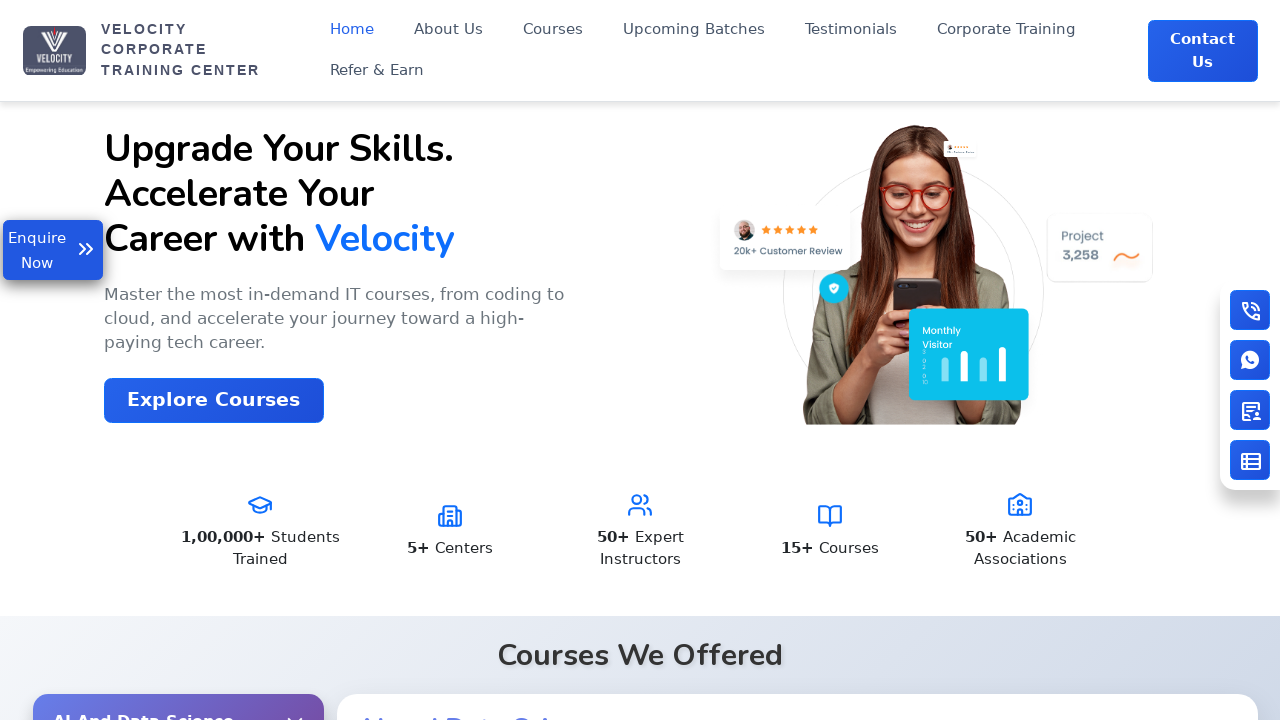

Scrolled back up 1000 pixels on the webpage
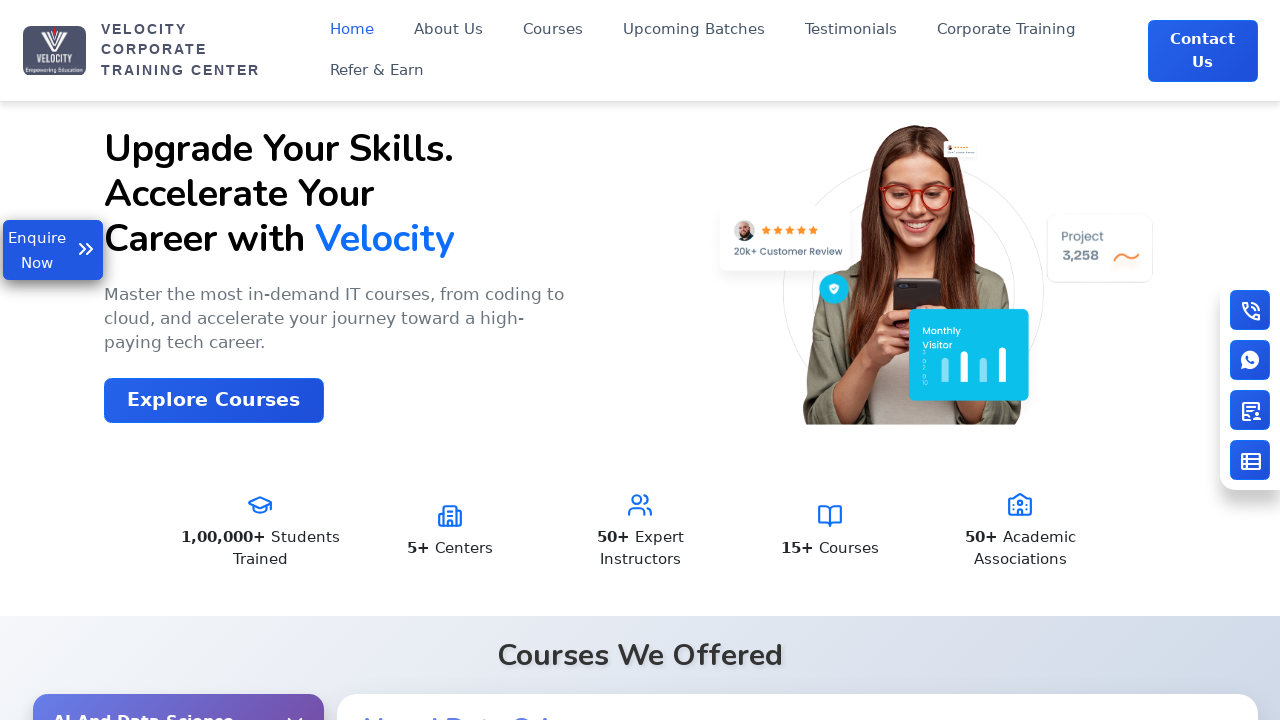

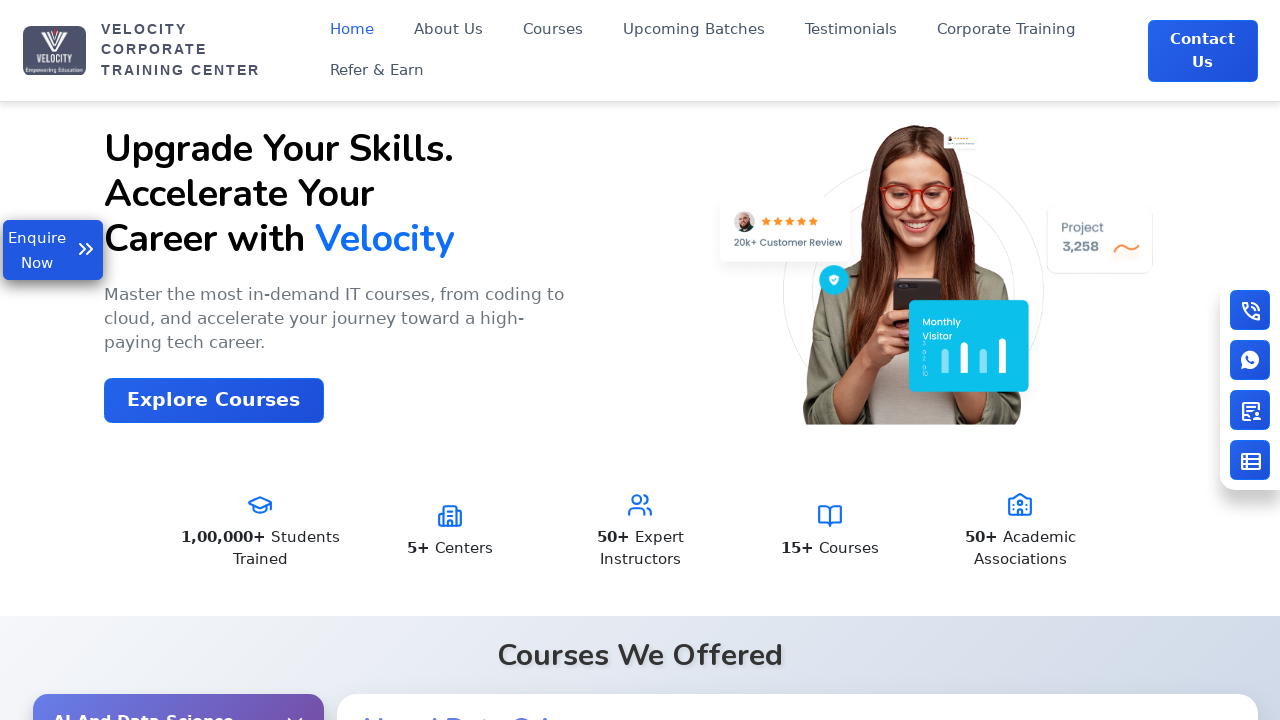